Tests editing a todo item by double-clicking and entering new text

Starting URL: https://demo.playwright.dev/todomvc

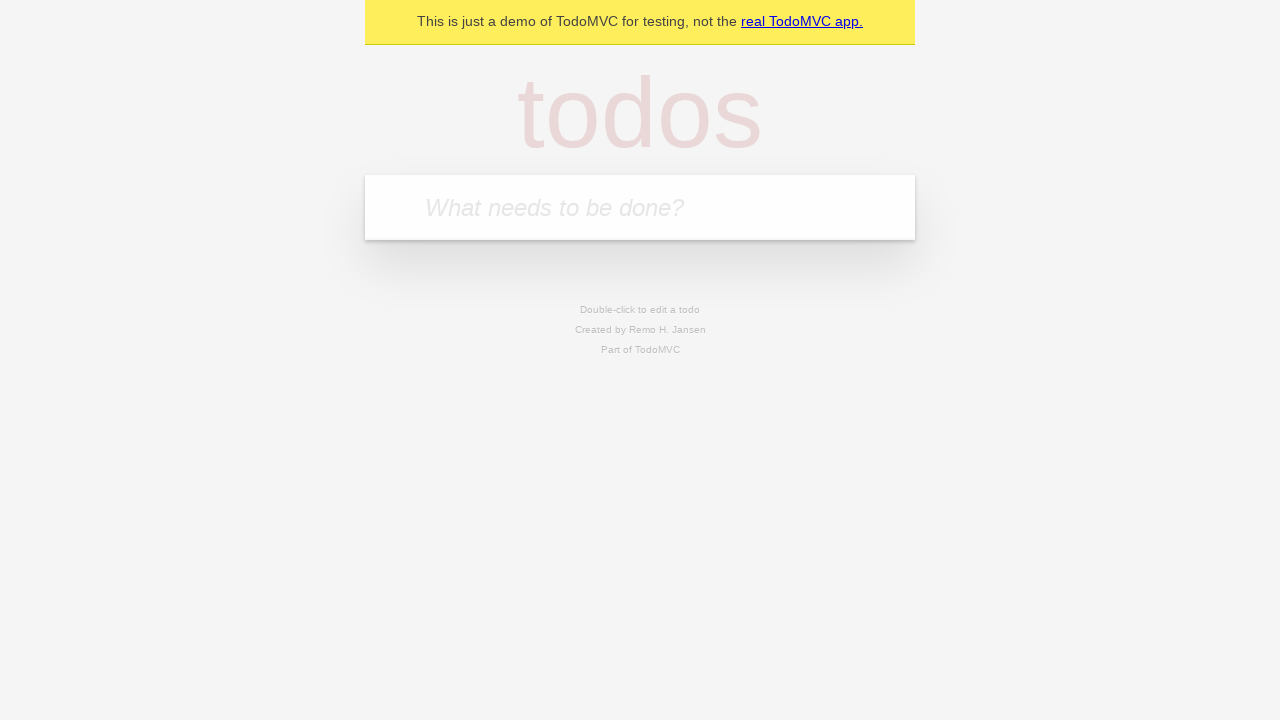

Located the todo input field
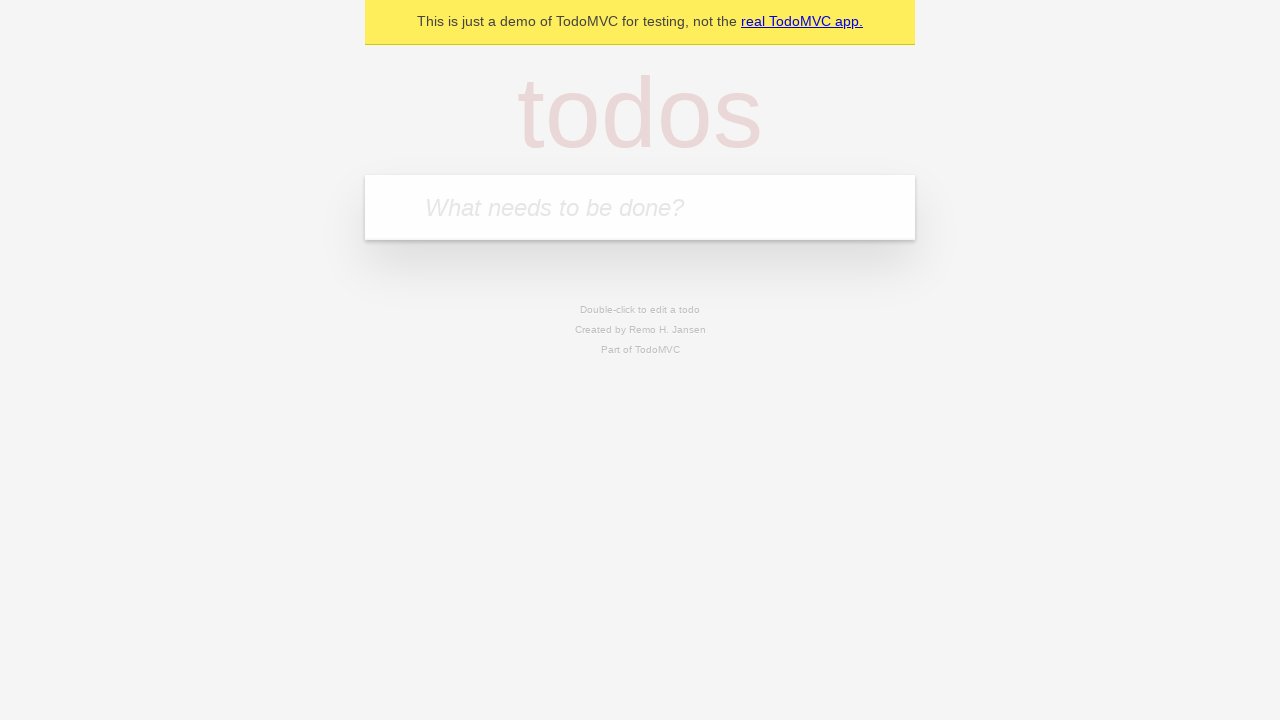

Entered first todo: 'buy some cheese' on internal:attr=[placeholder="What needs to be done?"i]
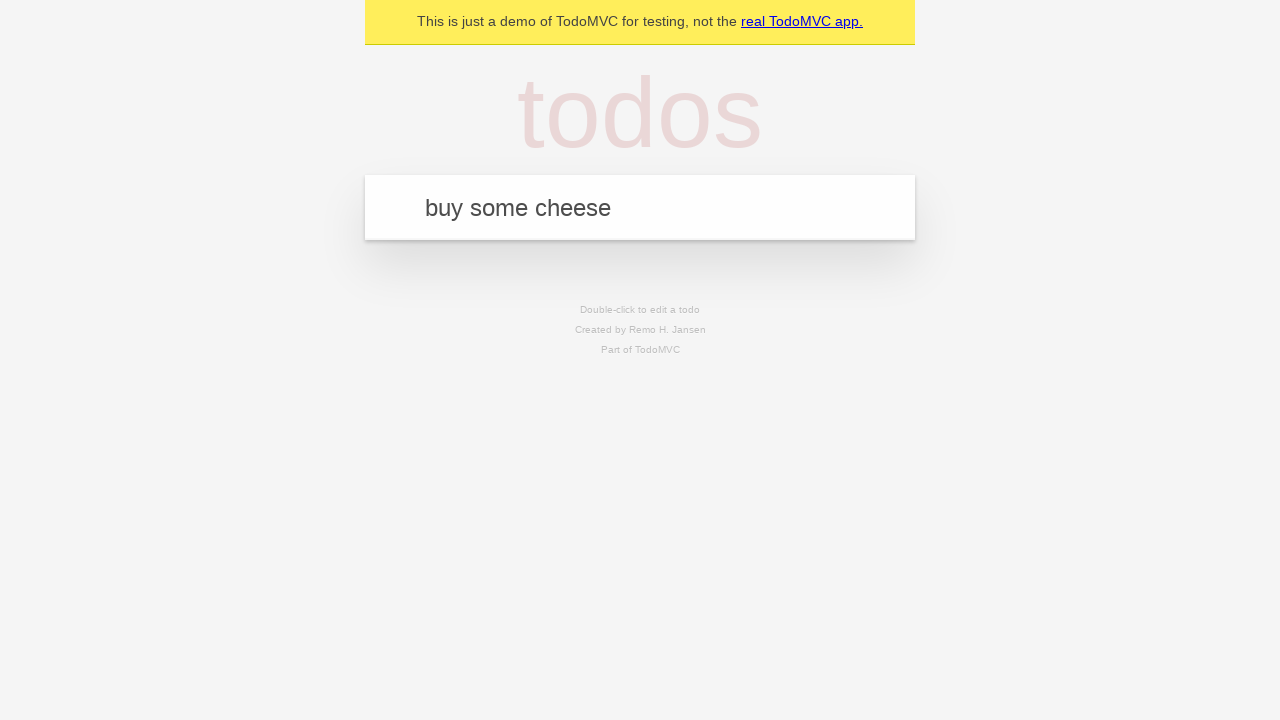

Pressed Enter to create first todo on internal:attr=[placeholder="What needs to be done?"i]
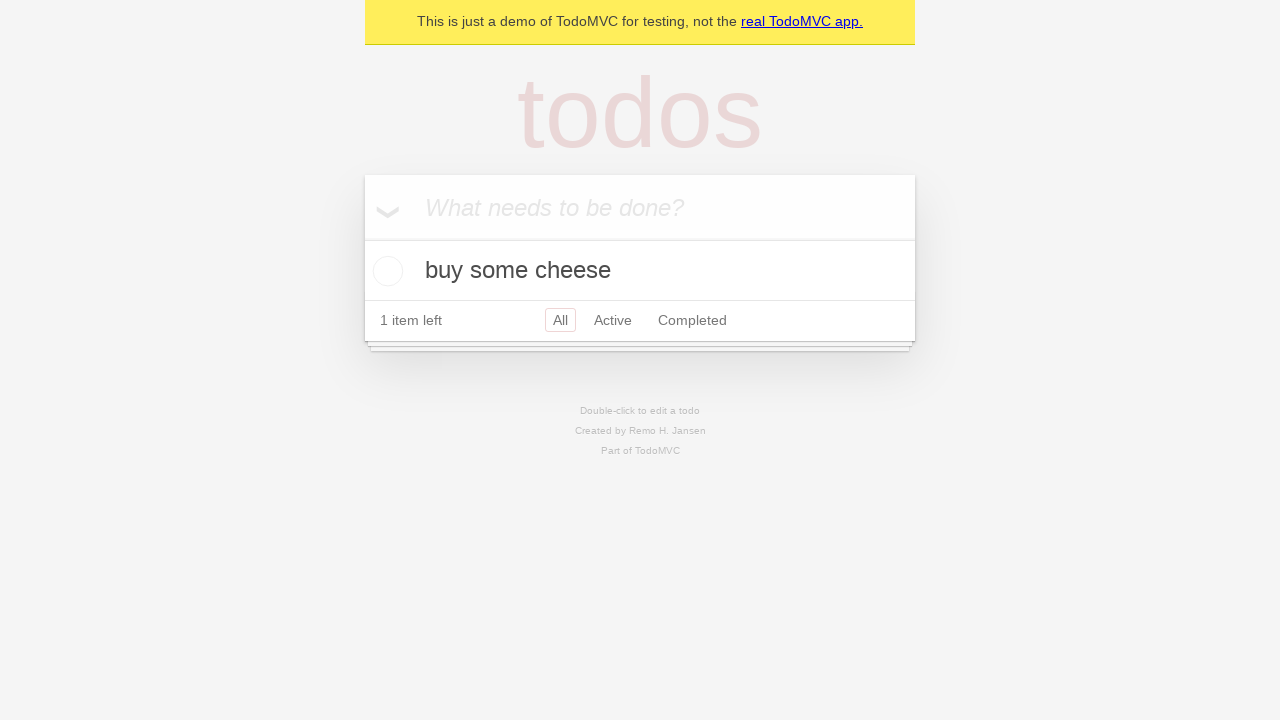

Entered second todo: 'feed the cat' on internal:attr=[placeholder="What needs to be done?"i]
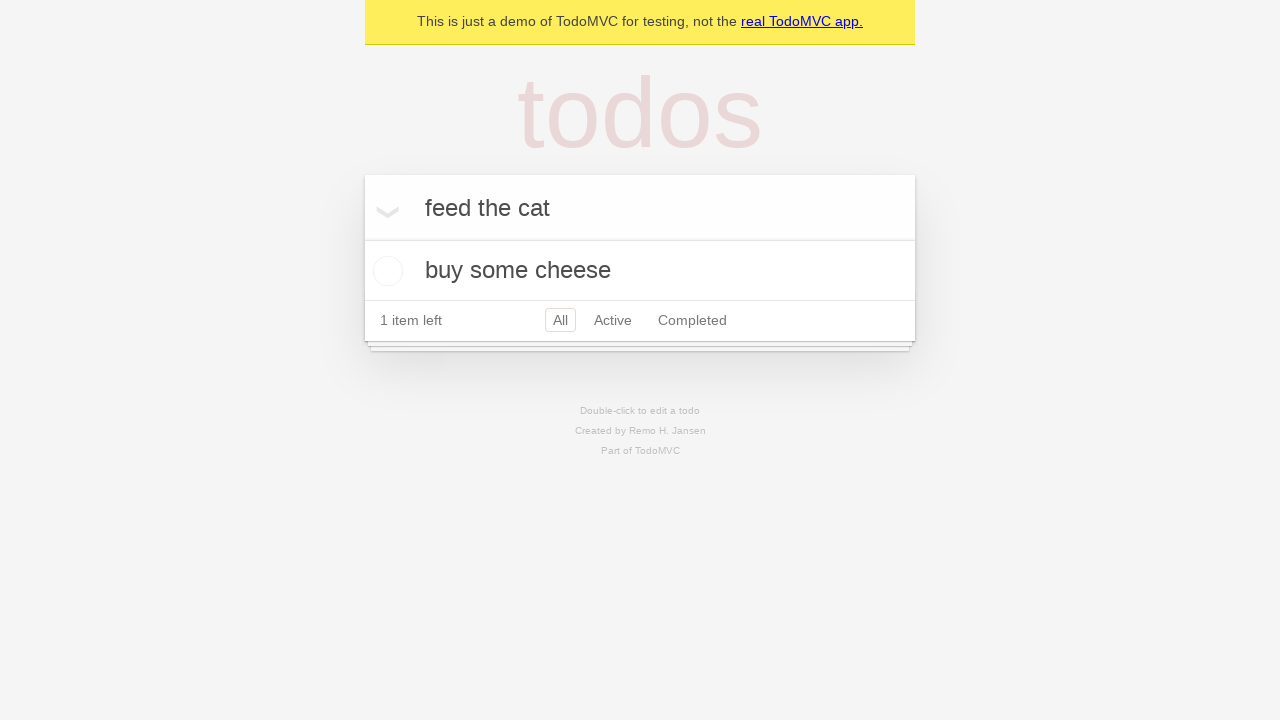

Pressed Enter to create second todo on internal:attr=[placeholder="What needs to be done?"i]
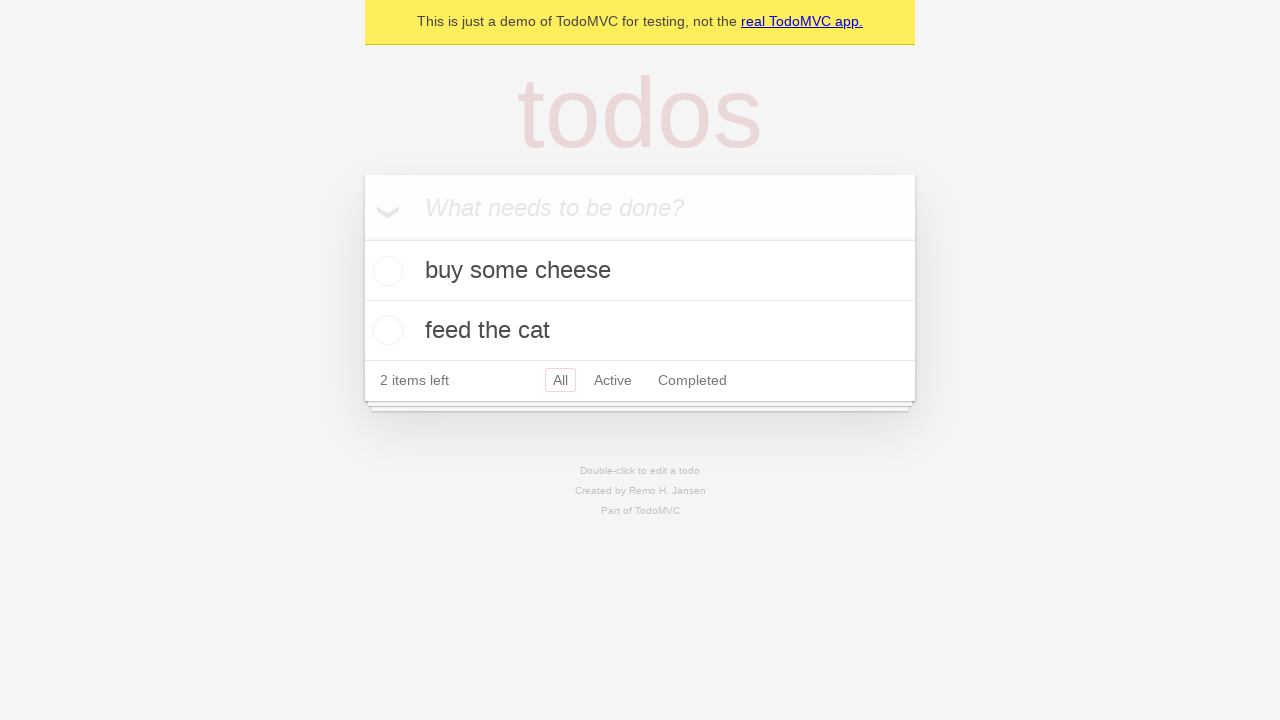

Entered third todo: 'book a doctors appointment' on internal:attr=[placeholder="What needs to be done?"i]
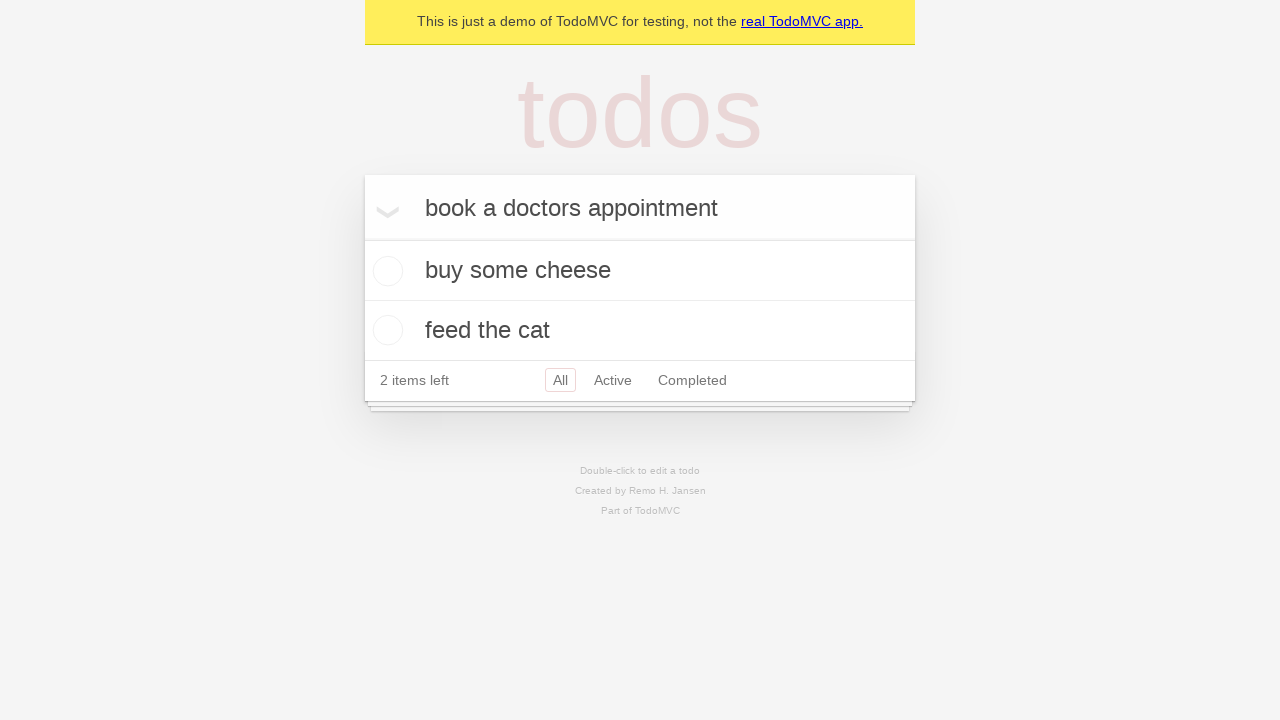

Pressed Enter to create third todo on internal:attr=[placeholder="What needs to be done?"i]
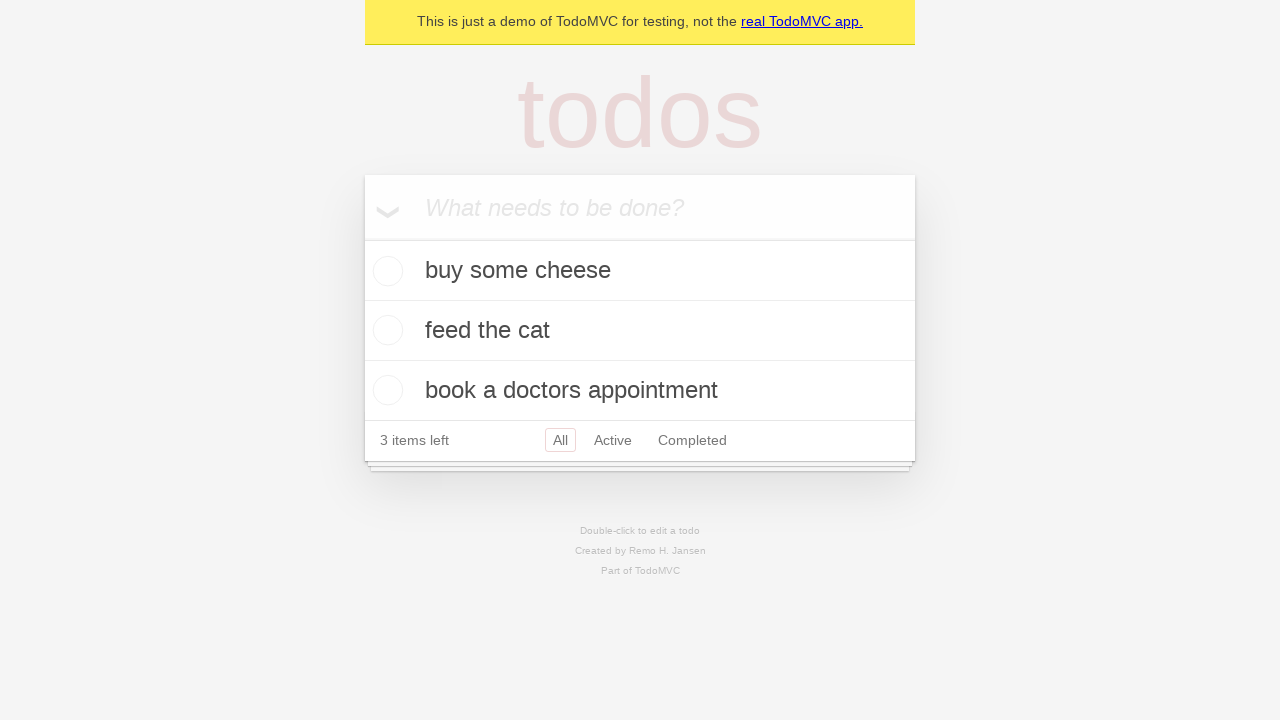

Waited for all 3 todos to be created
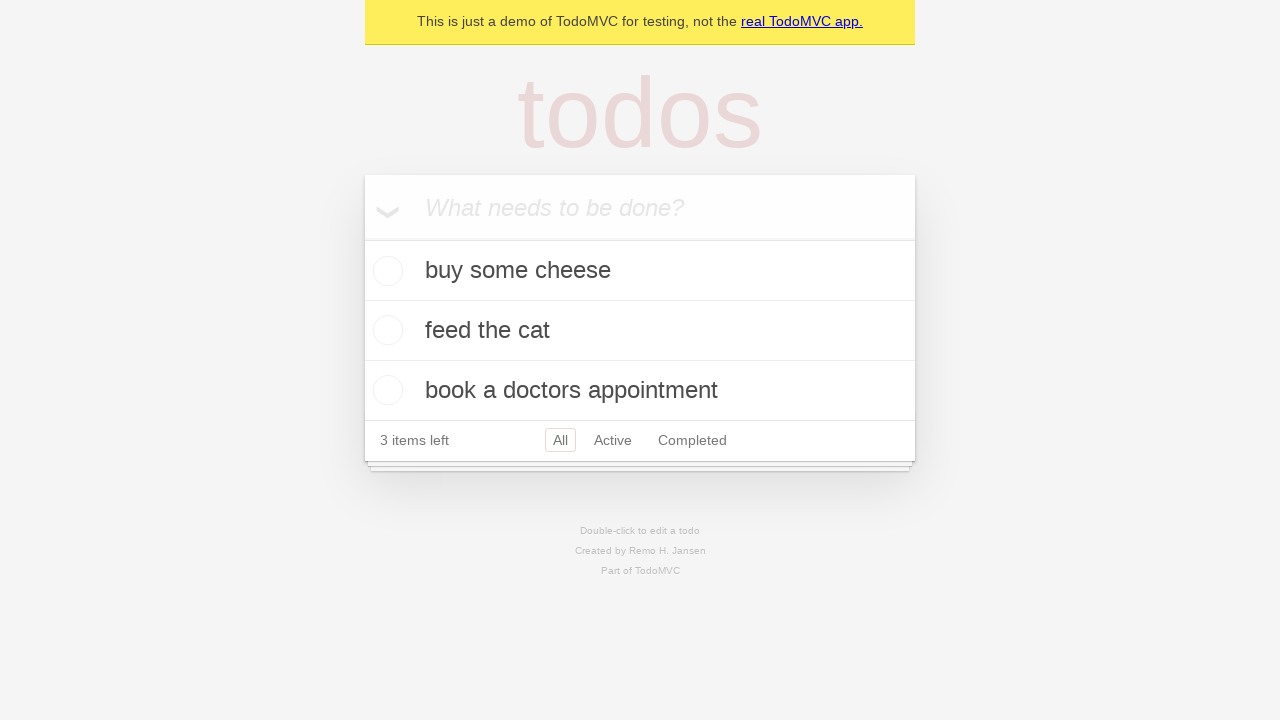

Located all todo items
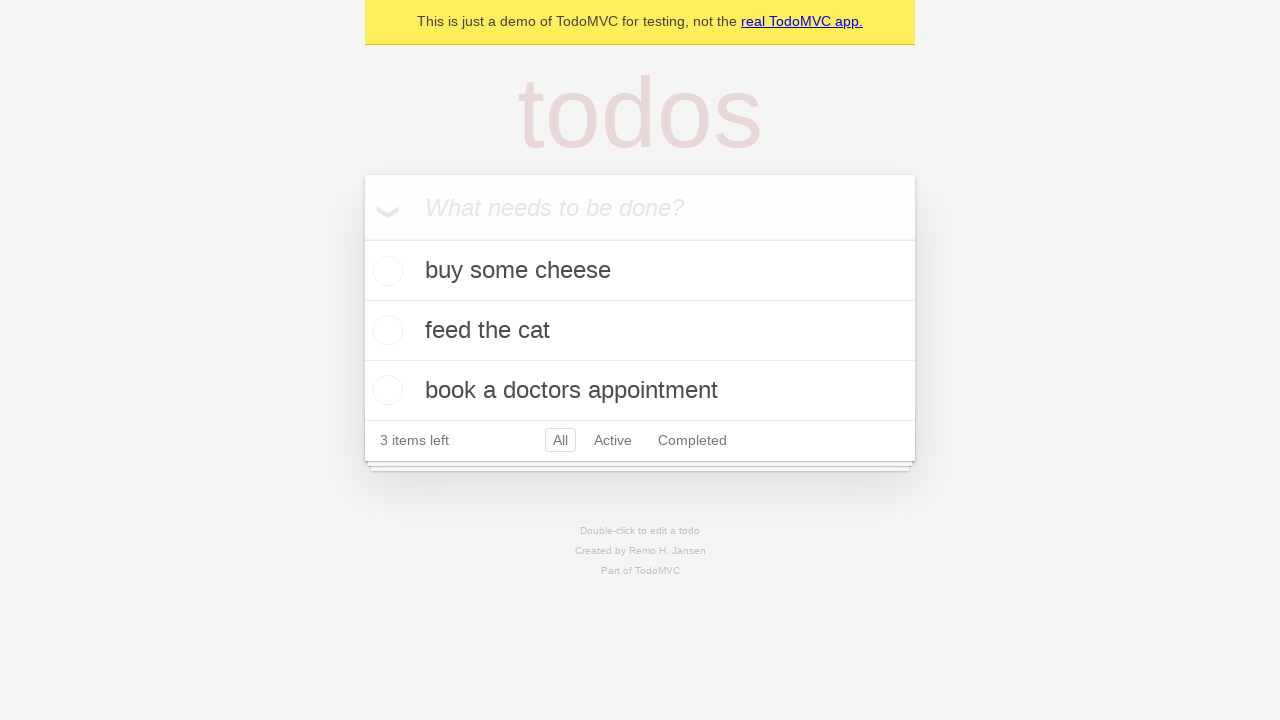

Selected the second todo item
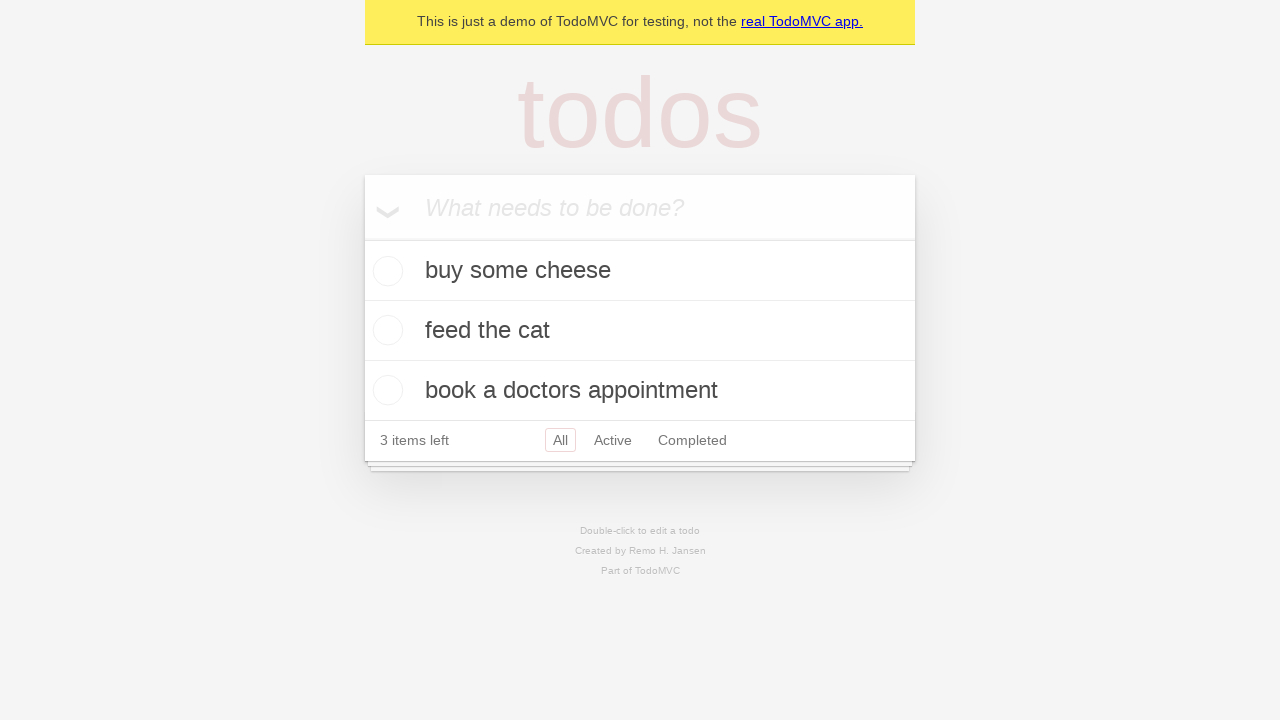

Double-clicked the second todo to enter edit mode at (640, 331) on internal:testid=[data-testid="todo-item"s] >> nth=1
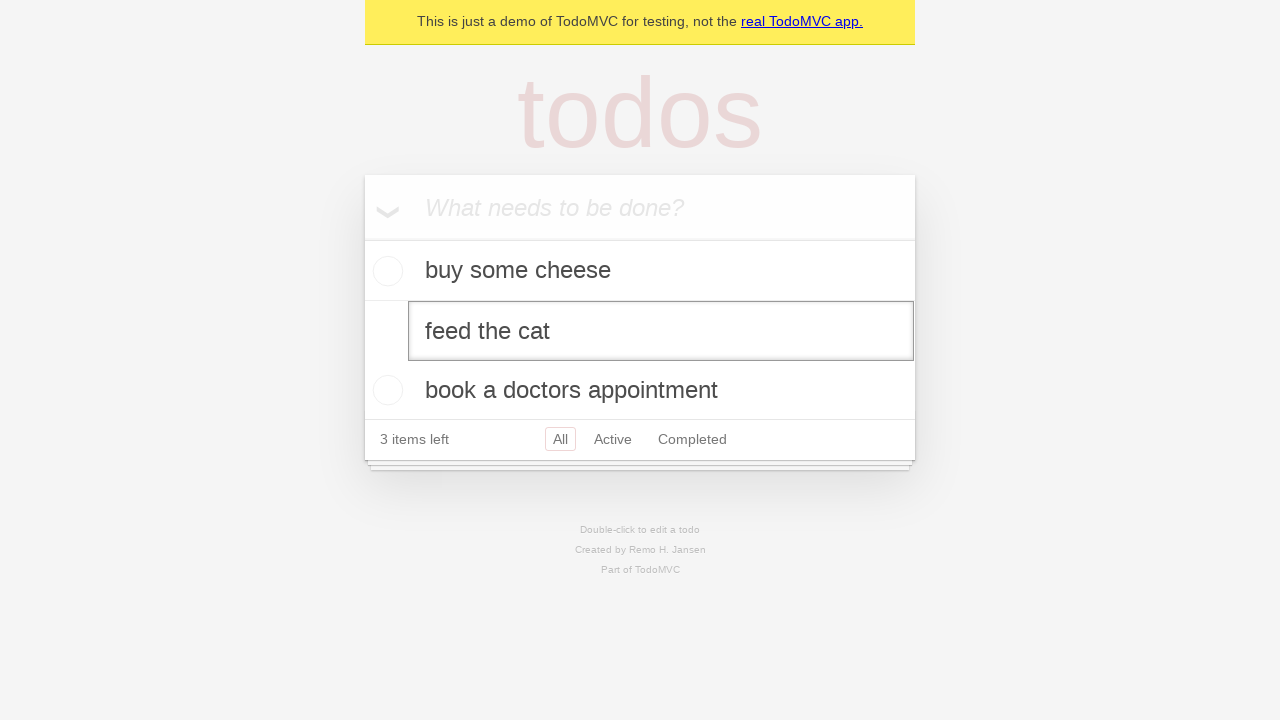

Entered new todo text: 'buy some sausages' on internal:testid=[data-testid="todo-item"s] >> nth=1 >> internal:role=textbox[nam
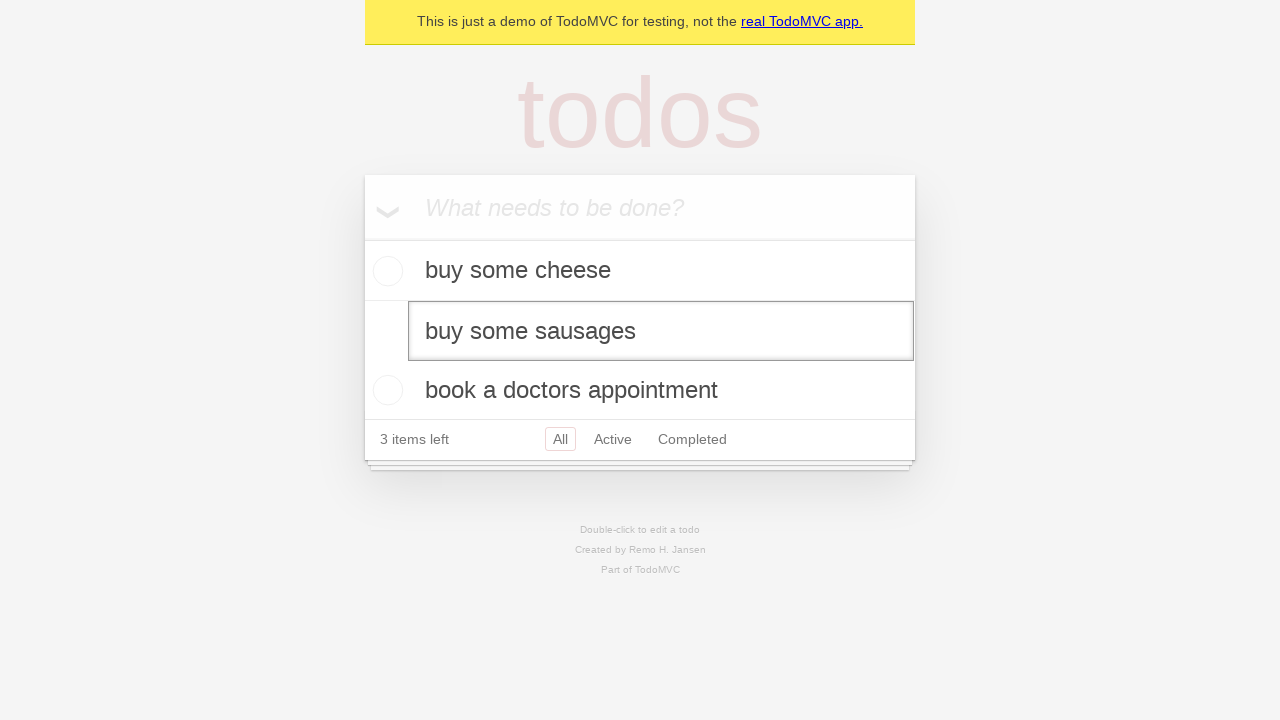

Pressed Enter to save the edited todo on internal:testid=[data-testid="todo-item"s] >> nth=1 >> internal:role=textbox[nam
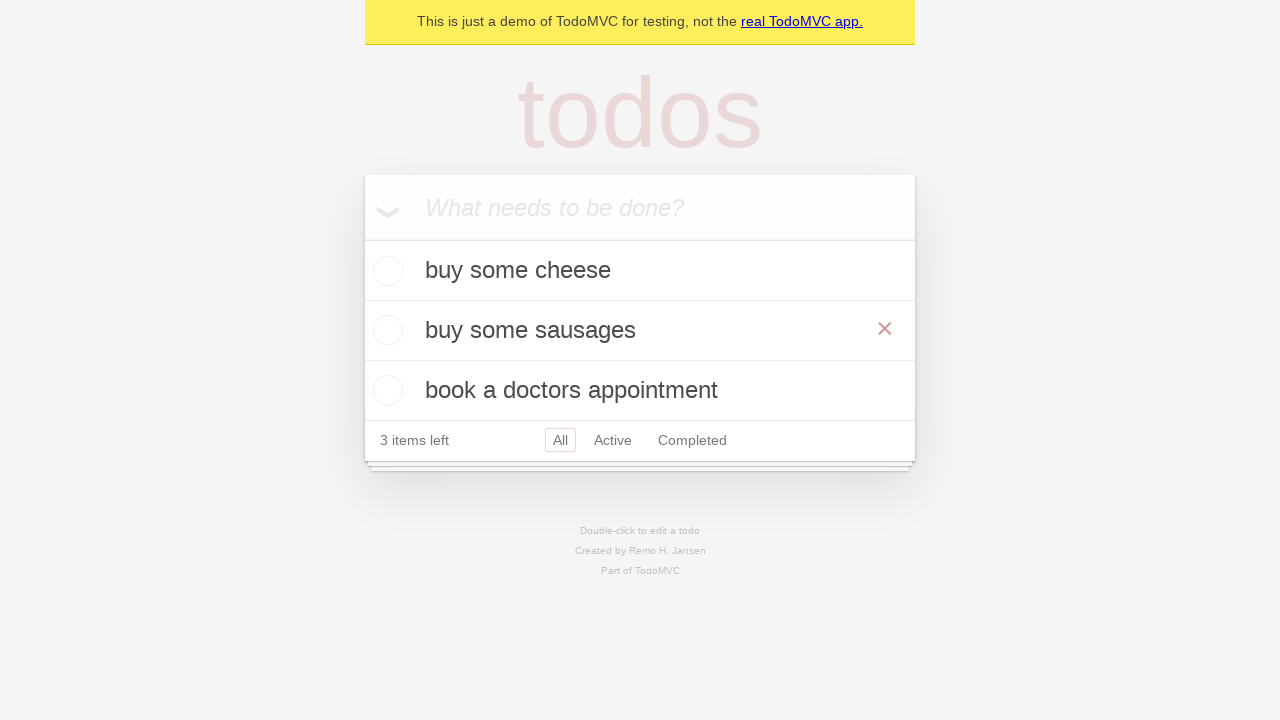

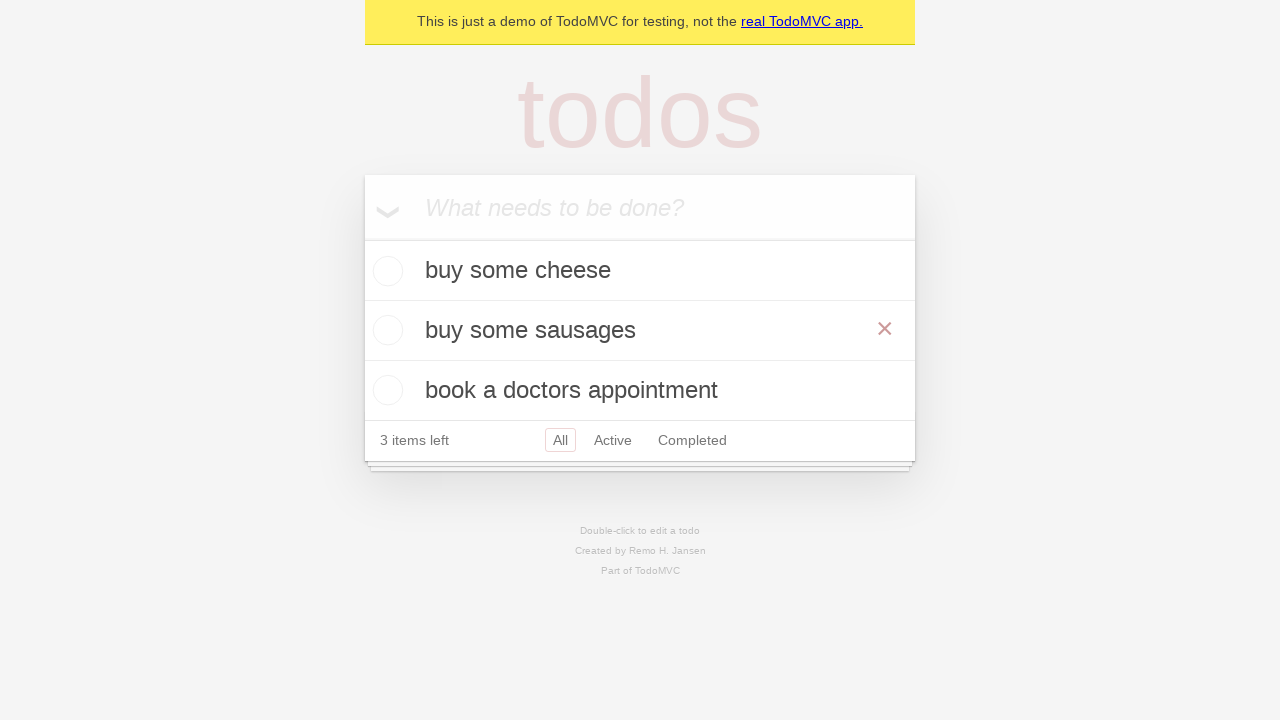